Tests a practice form submission on DemoQA by filling in personal information, selecting options, and verifying the submitted data in a modal

Starting URL: https://demoqa.com/automation-practice-form

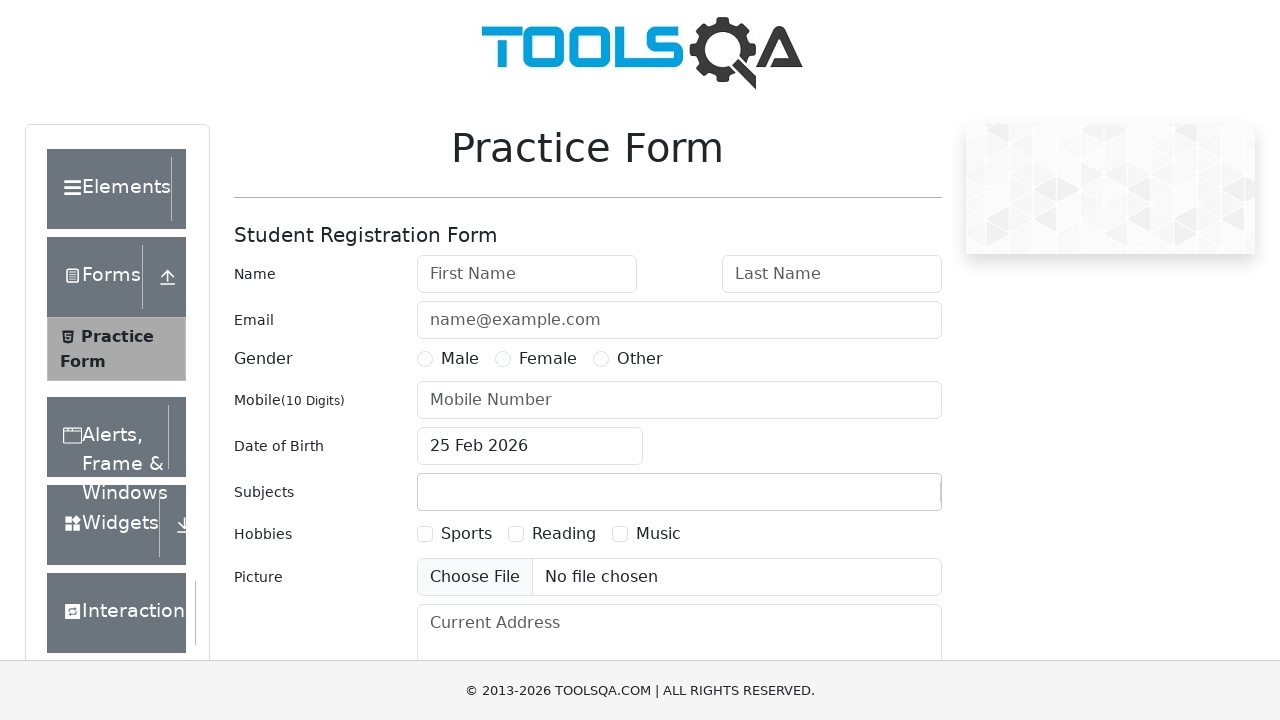

Filled first name field with 'Marko' on #firstName
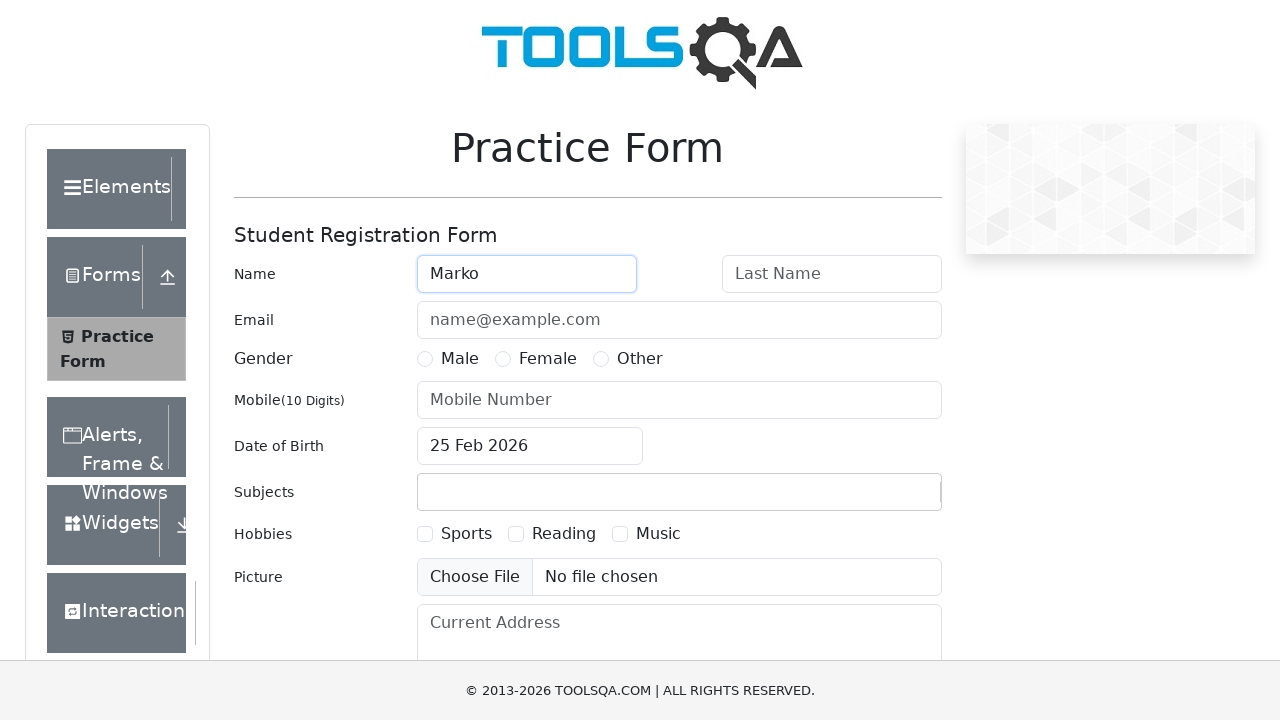

Filled last name field with 'Markovic' on #lastName
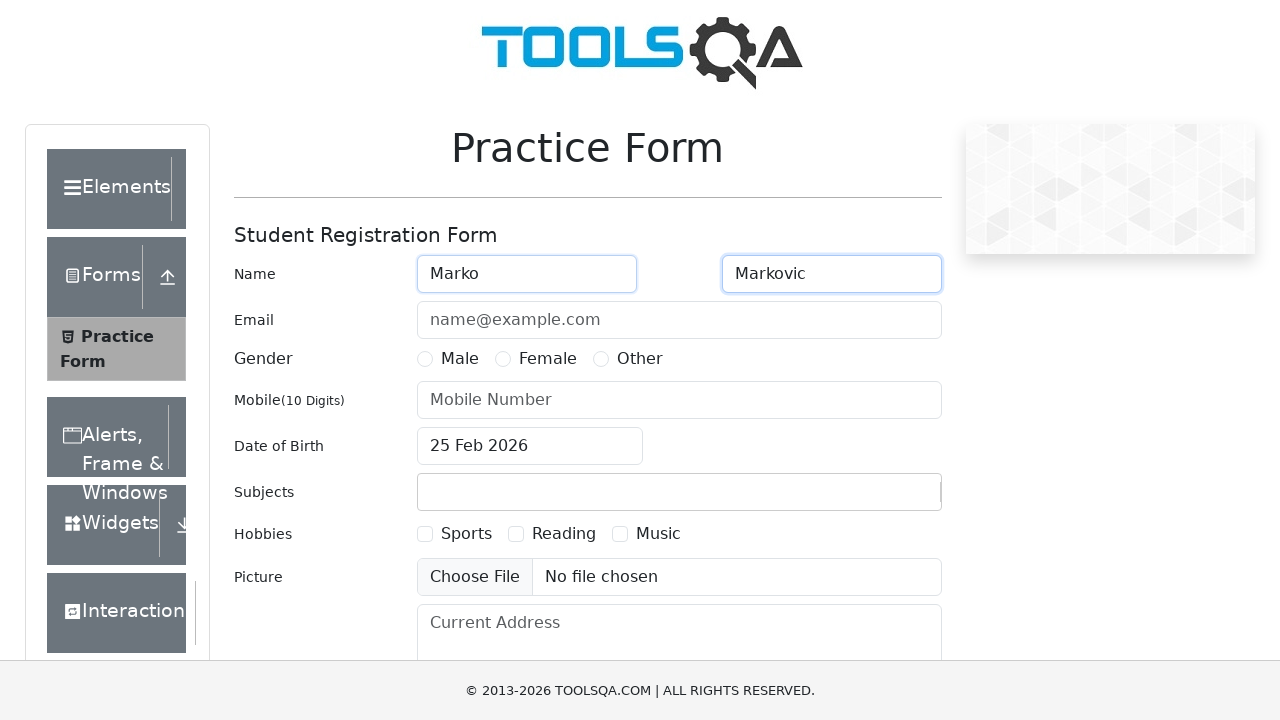

Filled email field with 'marko.markovic@markovmail.com' on #userEmail
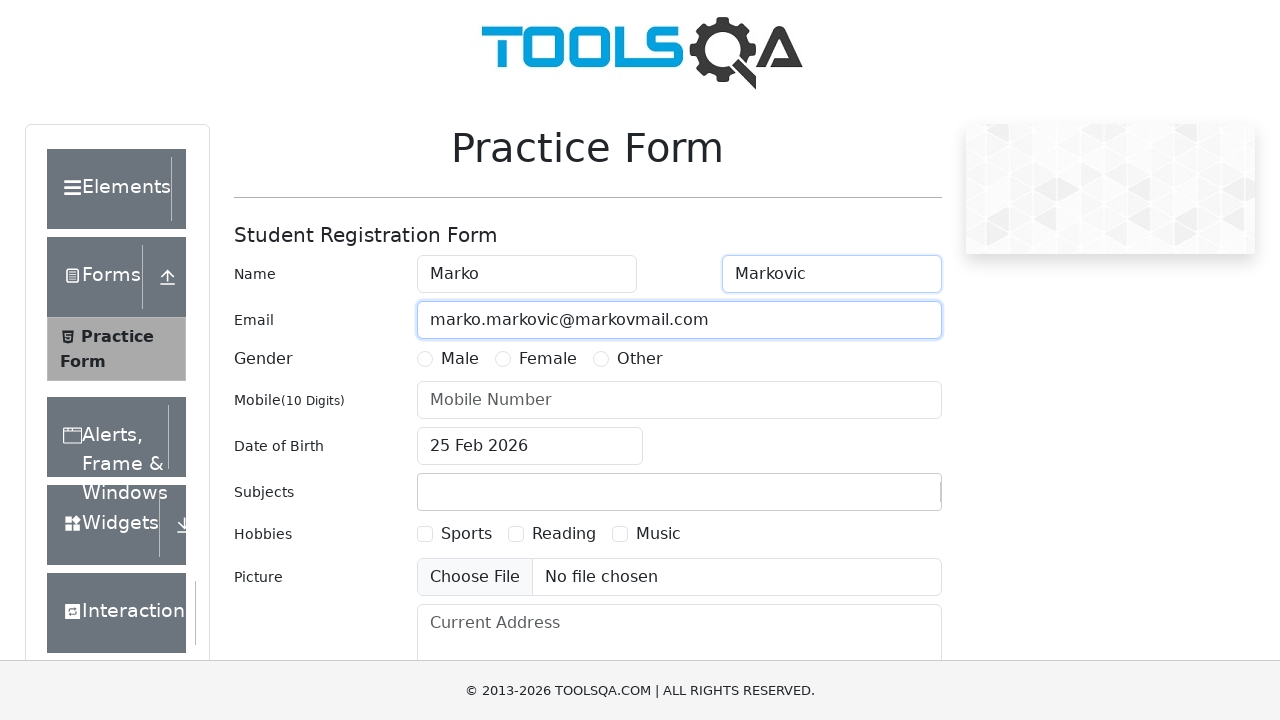

Selected gender radio button (Male) at (460, 359) on label[for='gender-radio-1']
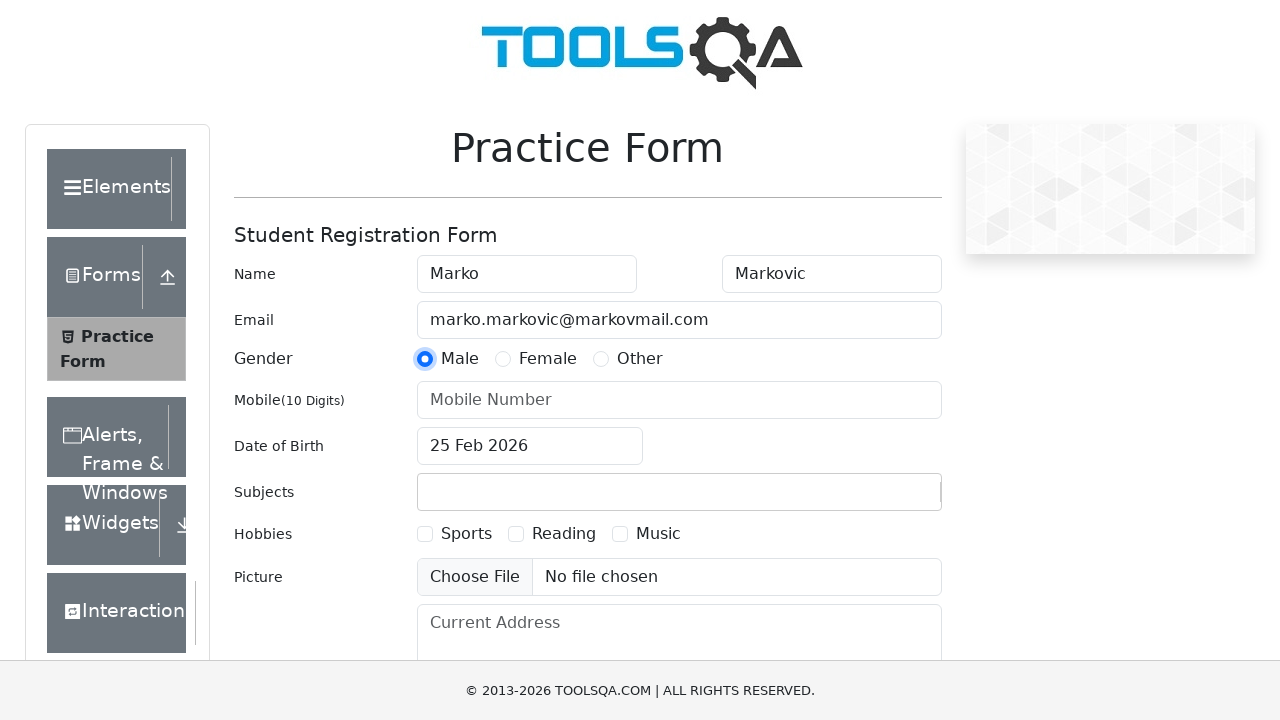

Filled mobile number field with '1234567890' on #userNumber
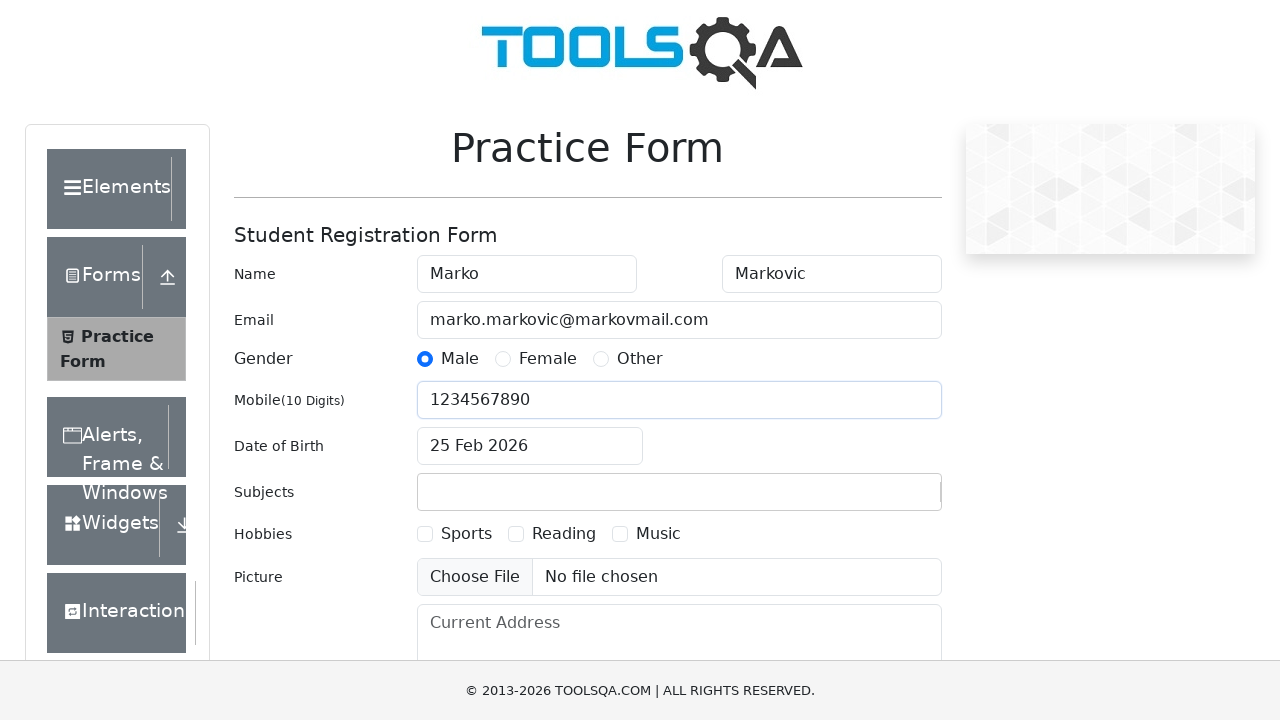

Clicked date of birth input to open date picker at (530, 446) on #dateOfBirthInput
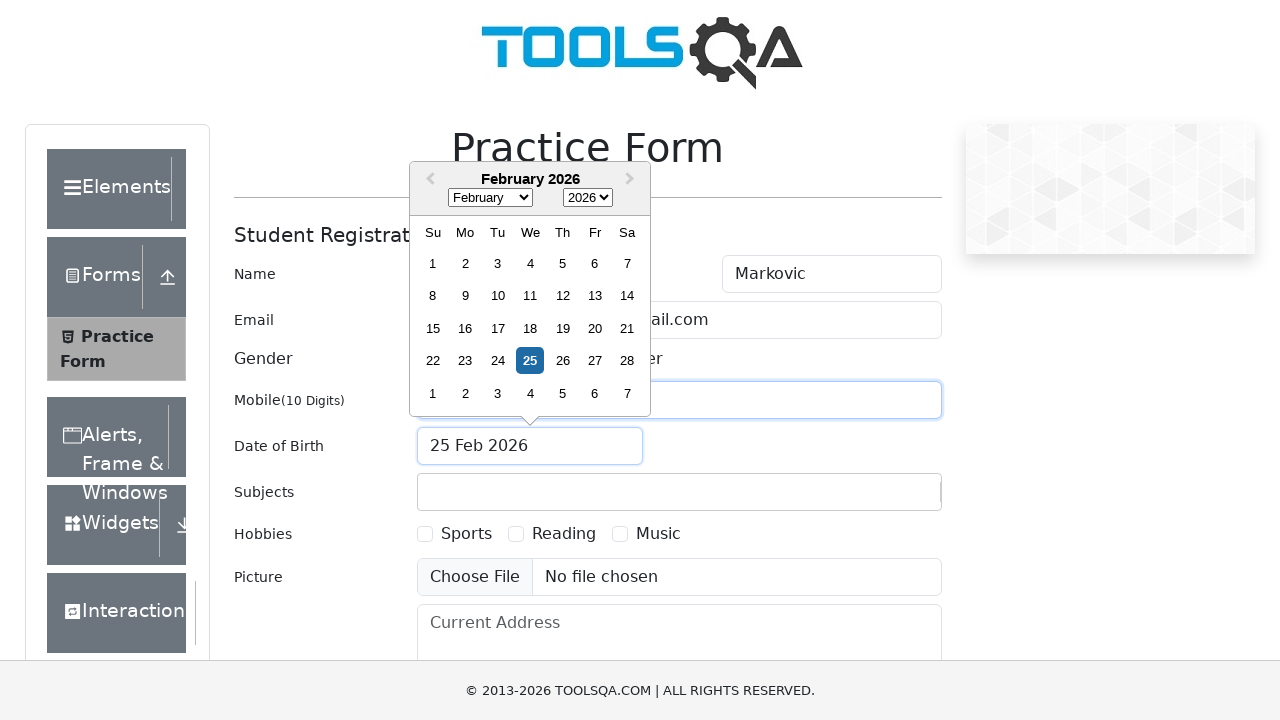

Selected year 1980 from date picker on select.react-datepicker__year-select
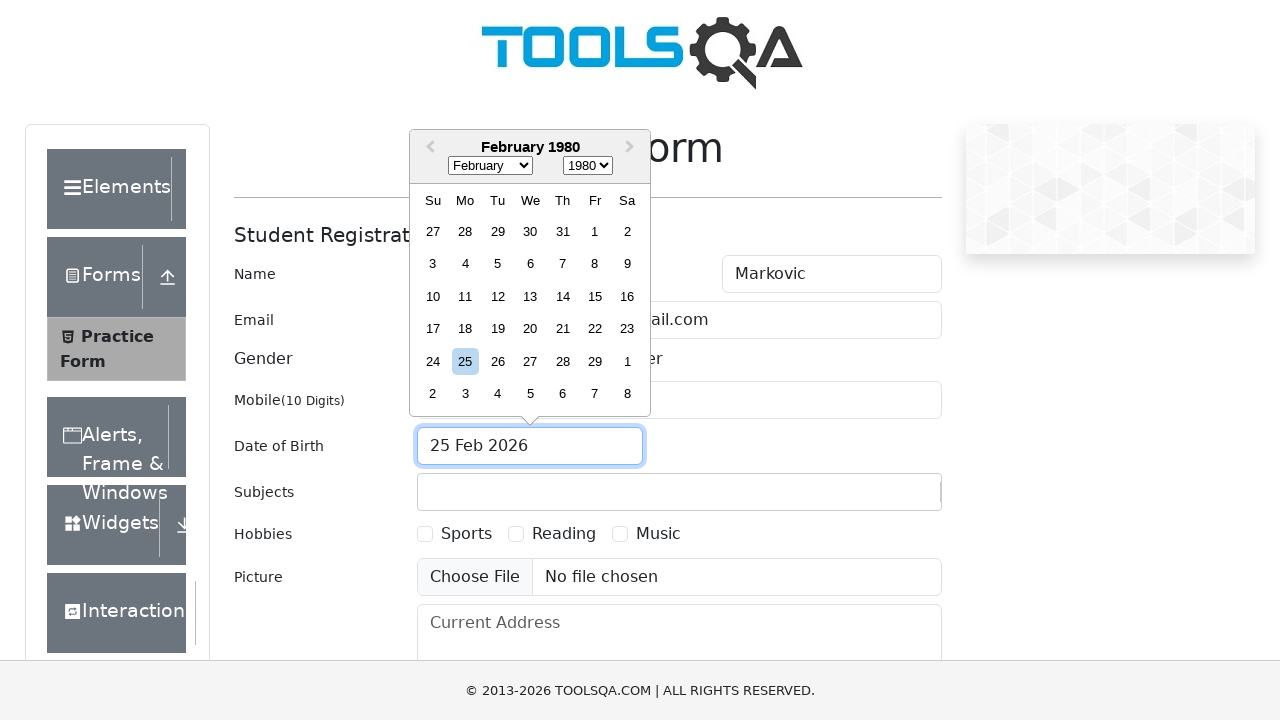

Selected month October (index 9) from date picker on select.react-datepicker__month-select
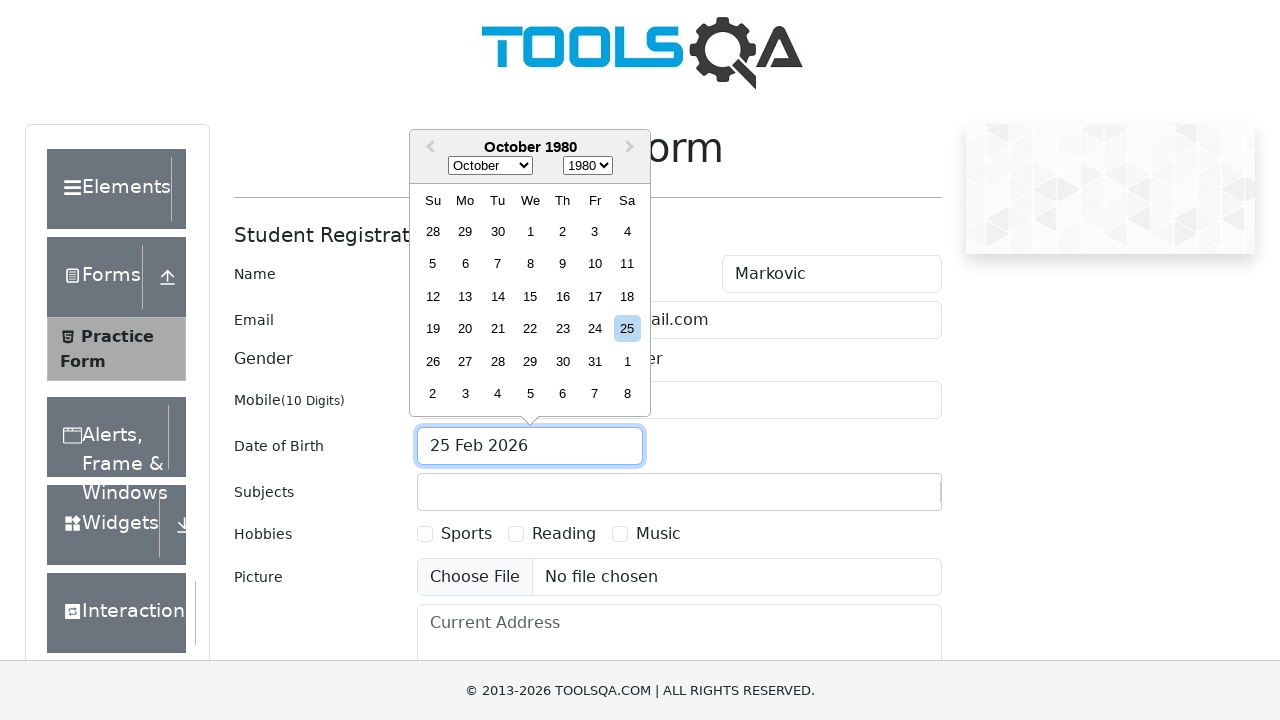

Selected day 1 from date picker at (530, 231) on div.react-datepicker__day--001:not(.react-datepicker__day--outside-month)
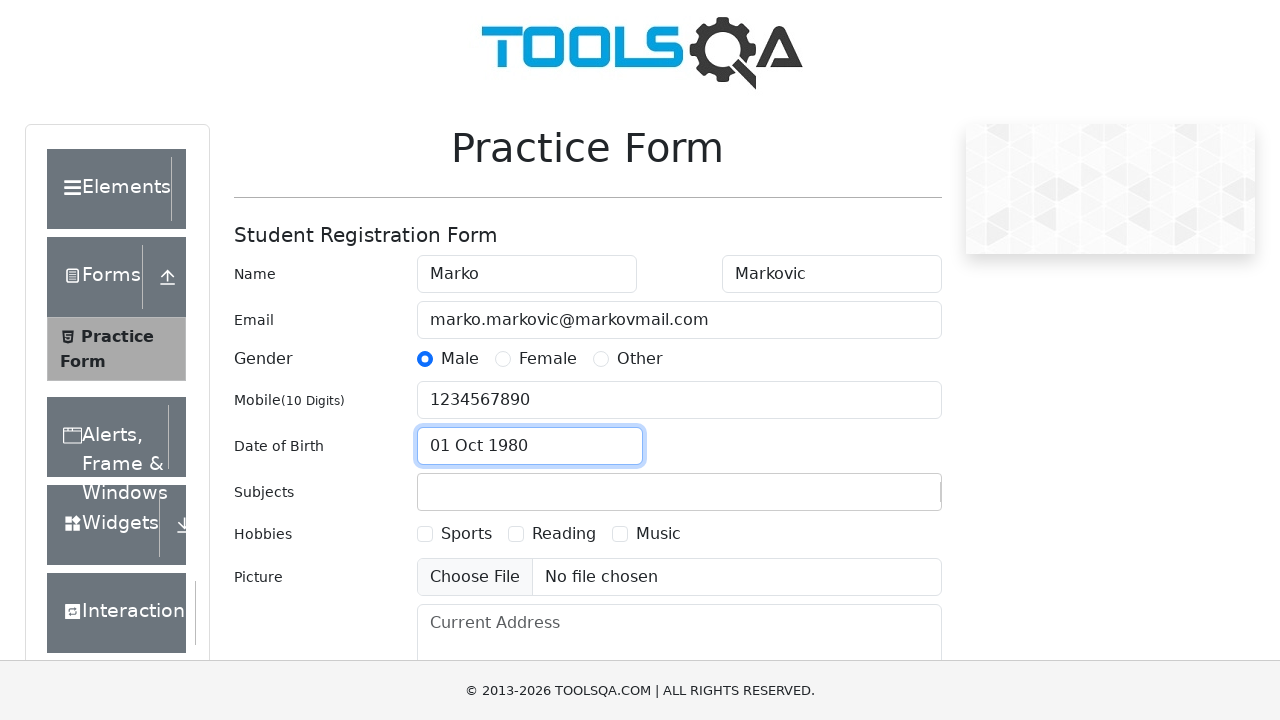

Filled subjects input field with 'Mat' on #subjectsInput
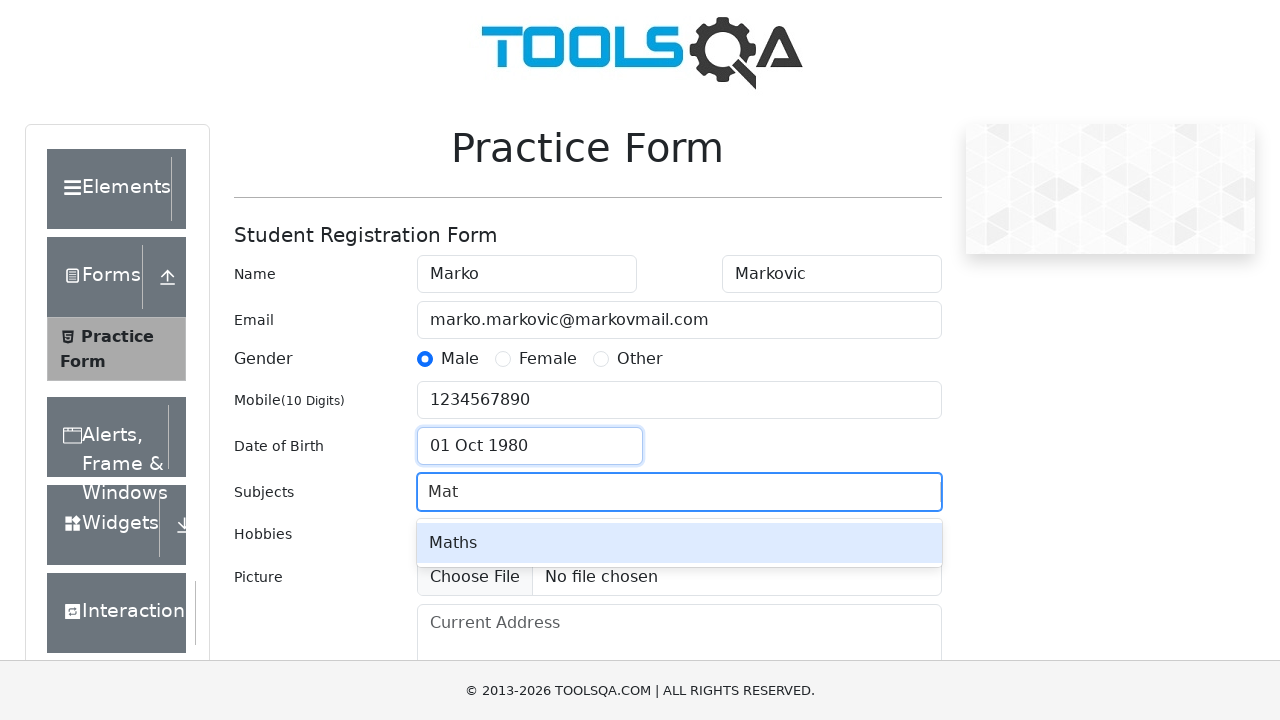

Pressed Enter to confirm subject selection on #subjectsInput
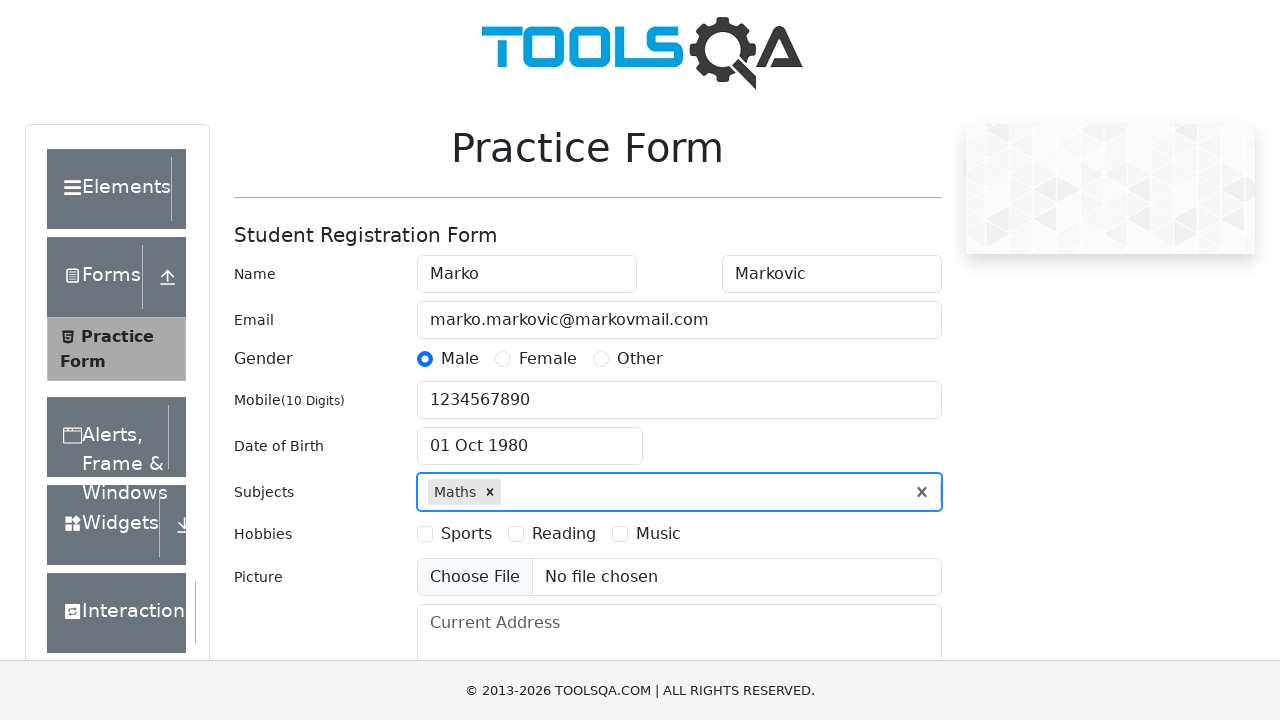

Selected hobby checkbox for Reading at (564, 534) on label[for='hobbies-checkbox-2']
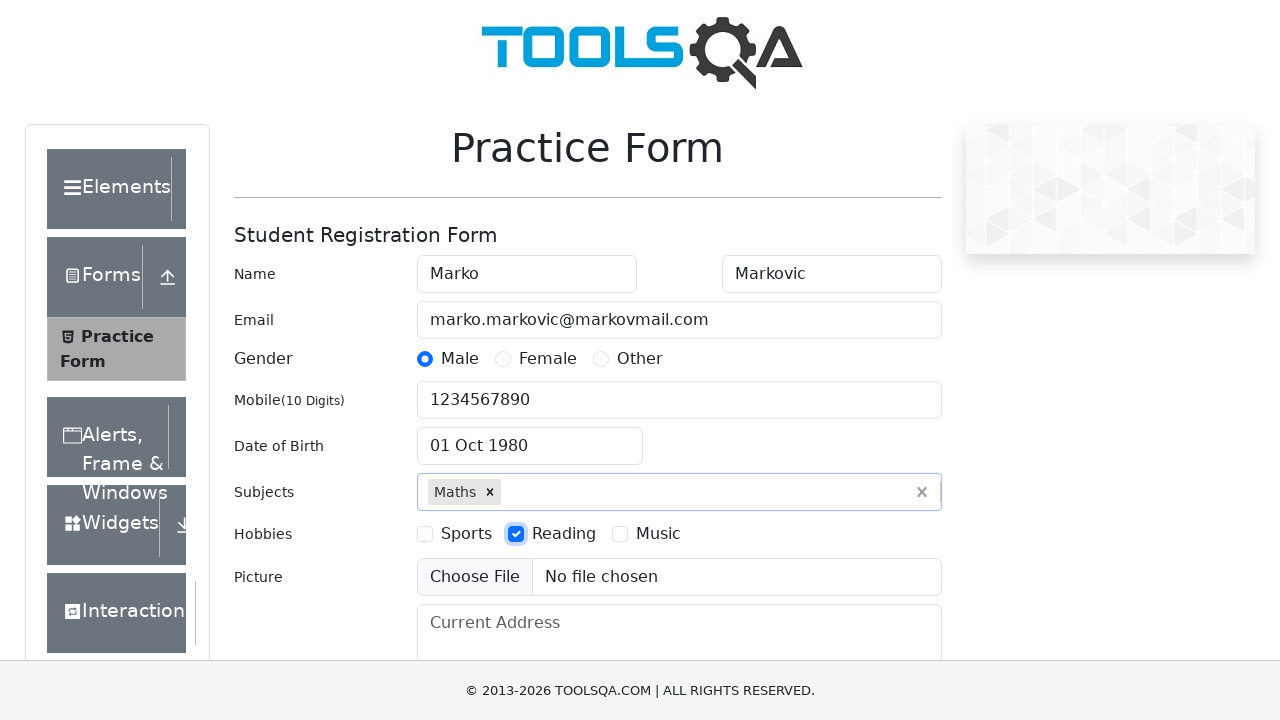

Selected hobby checkbox for Music at (658, 534) on label[for='hobbies-checkbox-3']
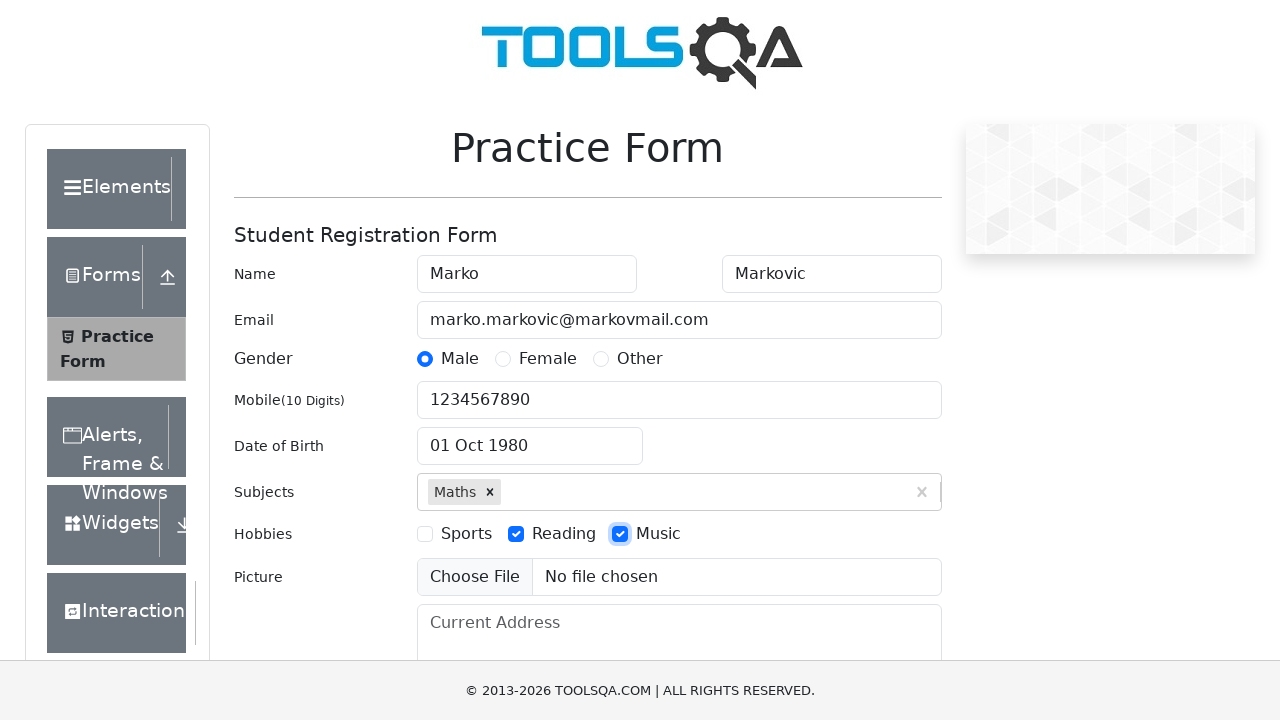

Filled current address with 'Beogradska bb, Beograd' on #currentAddress
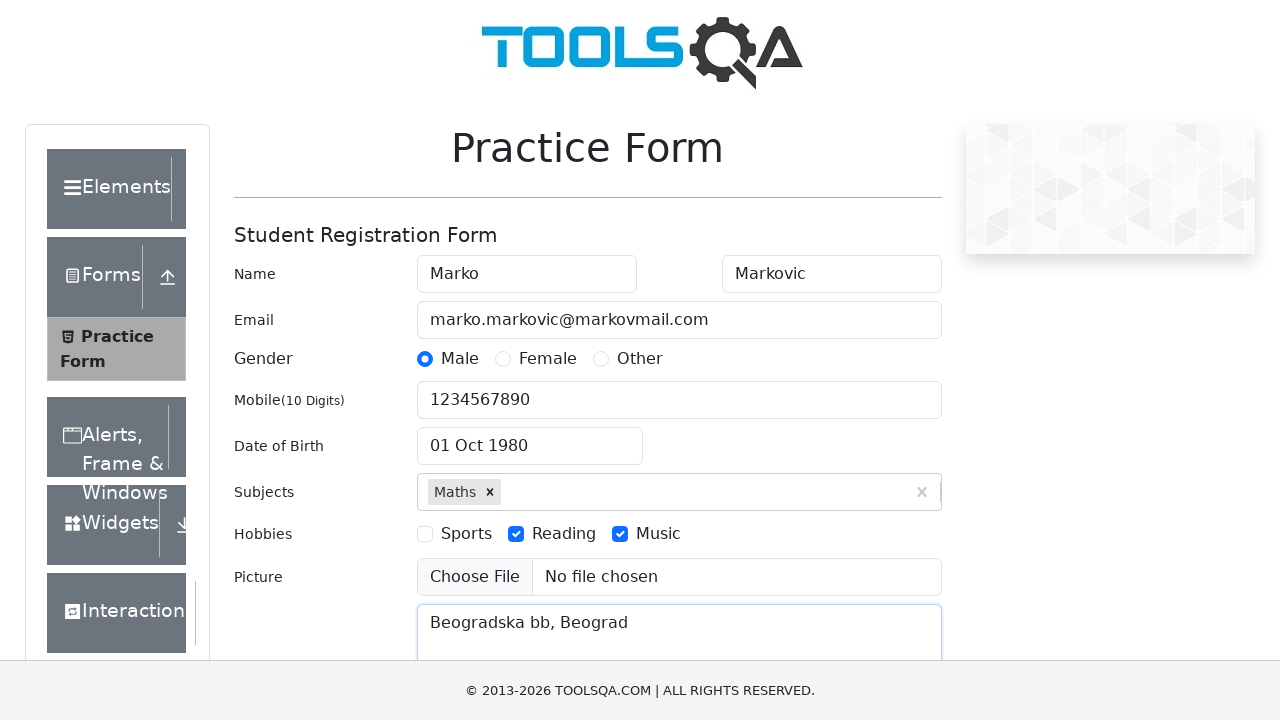

Clicked state dropdown to open it at (527, 437) on #state
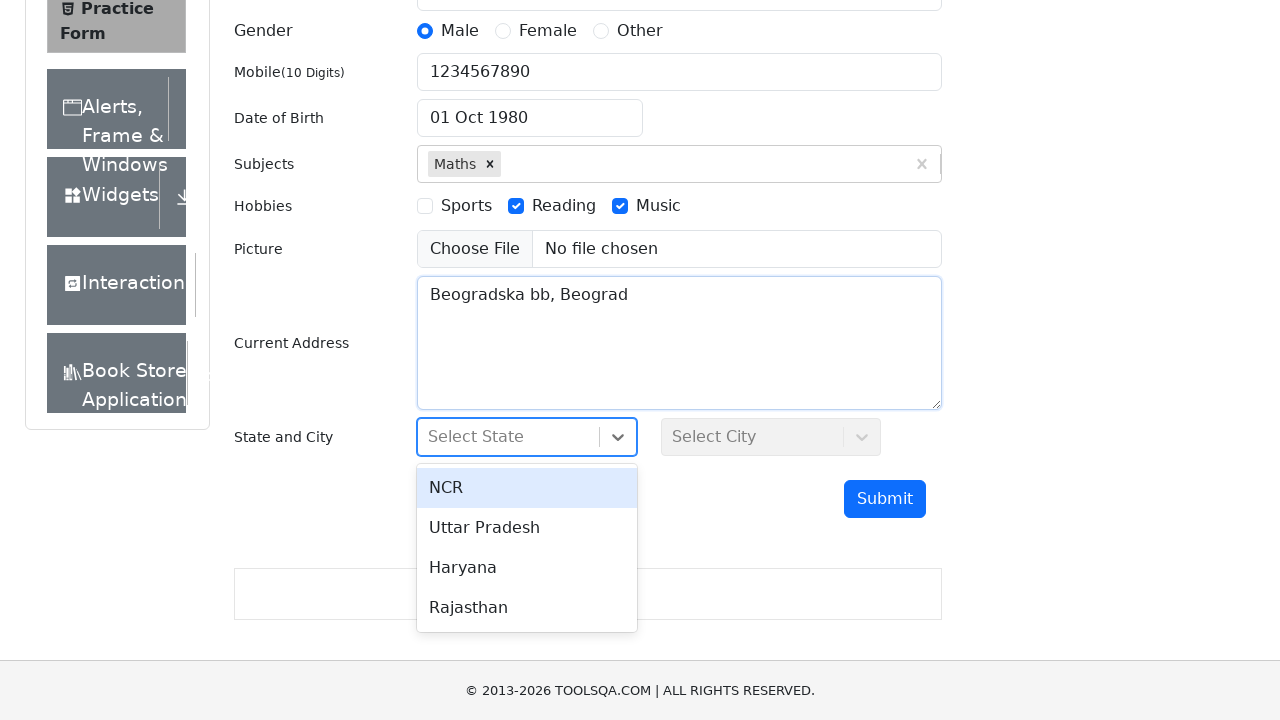

Filled state dropdown search field with 'NCR' on #react-select-3-input
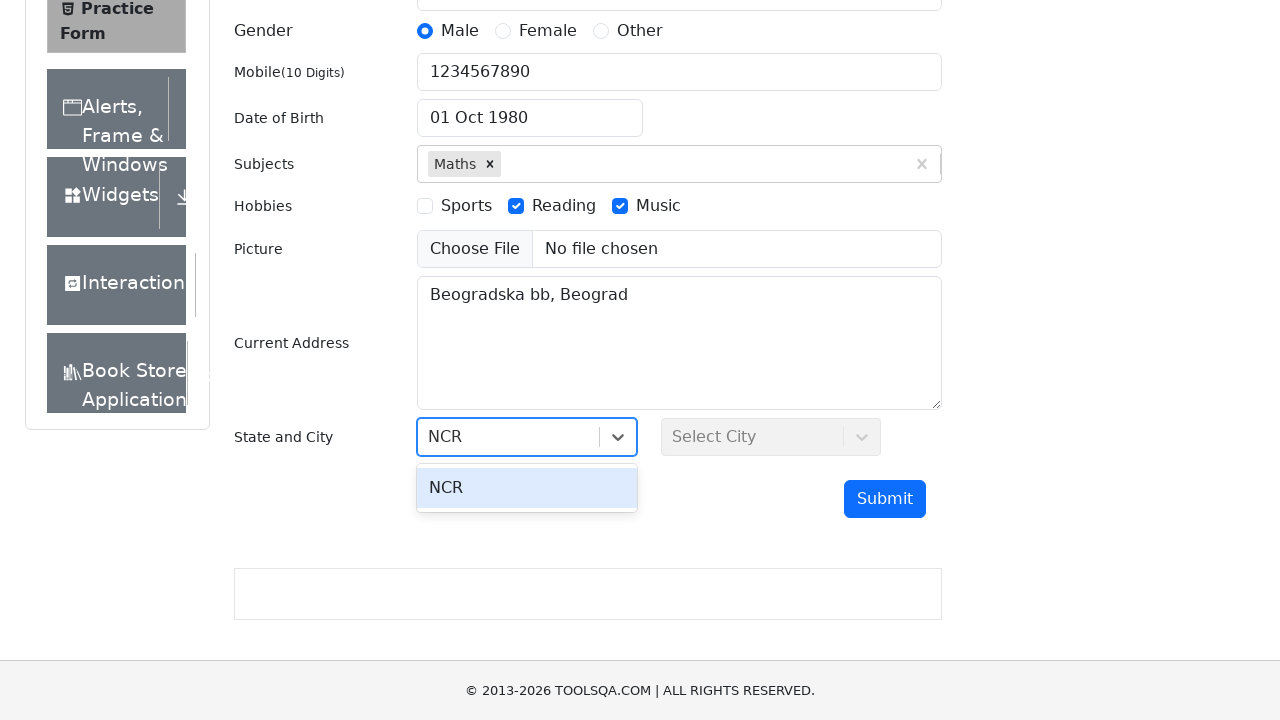

Pressed Enter to confirm state selection (NCR) on #react-select-3-input
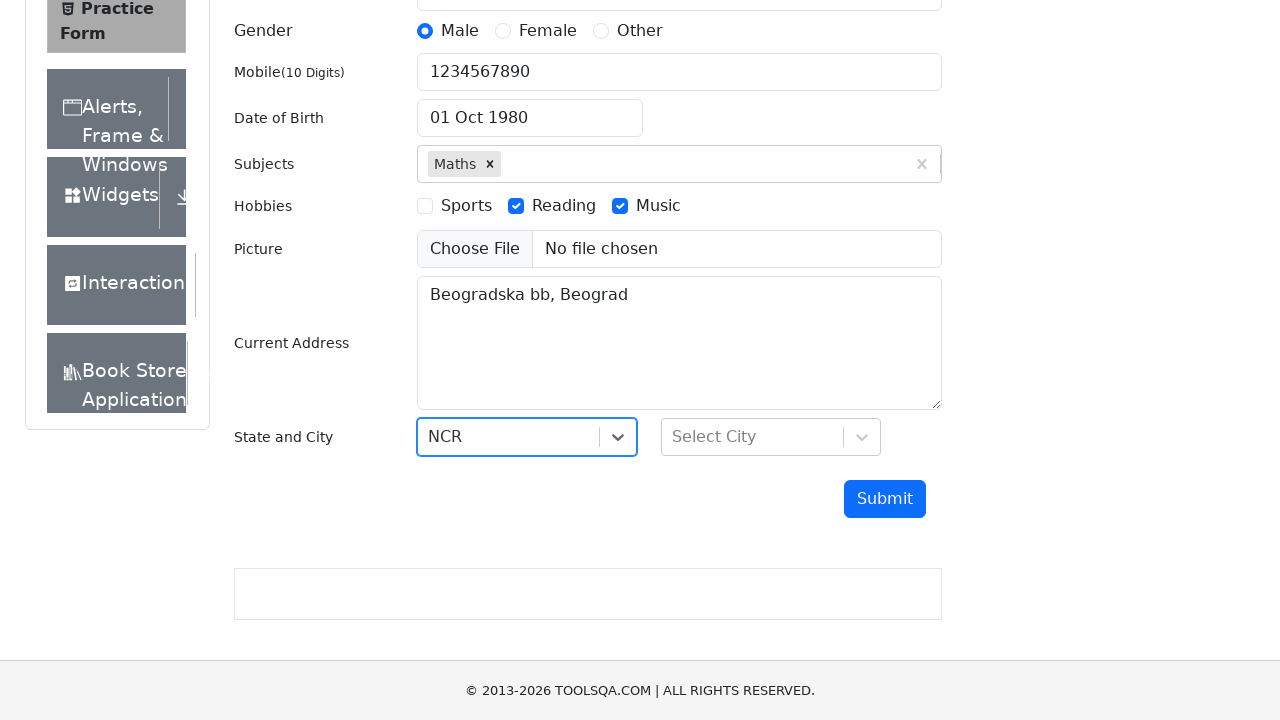

Clicked city dropdown to open it at (771, 437) on #city
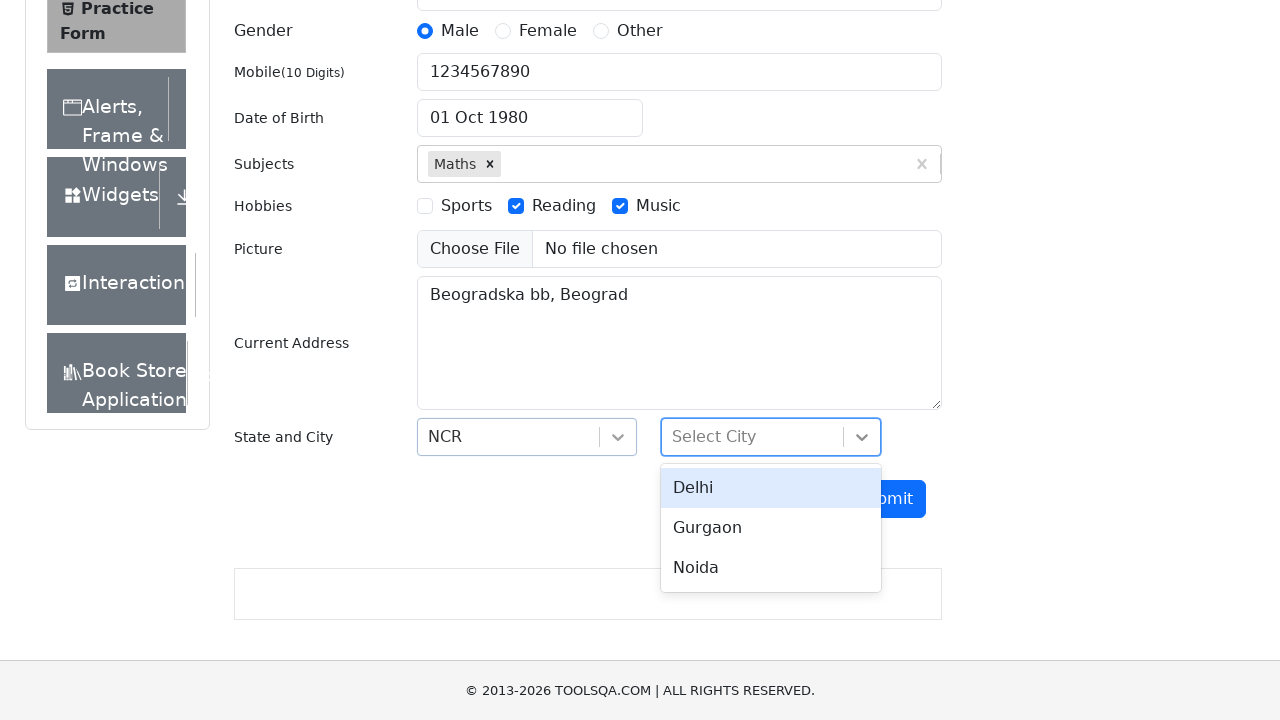

Filled city dropdown search field with 'Noida' on #react-select-4-input
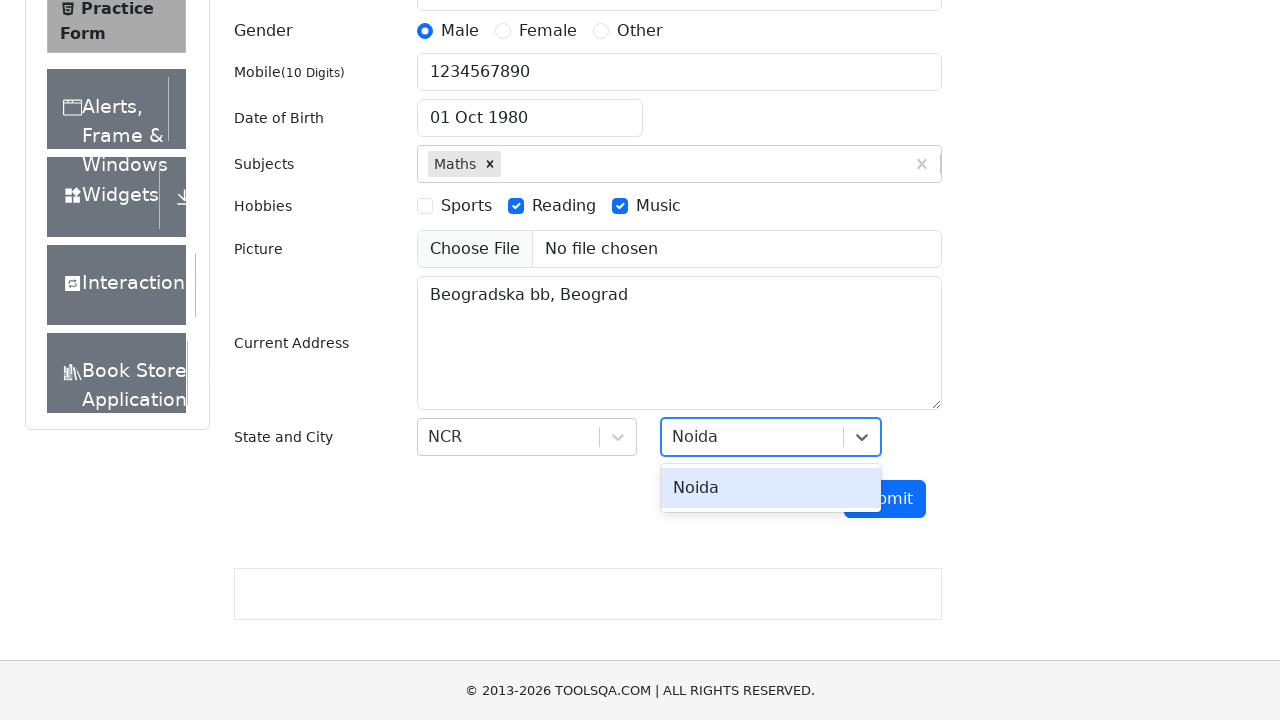

Pressed Enter to confirm city selection (Noida) on #react-select-4-input
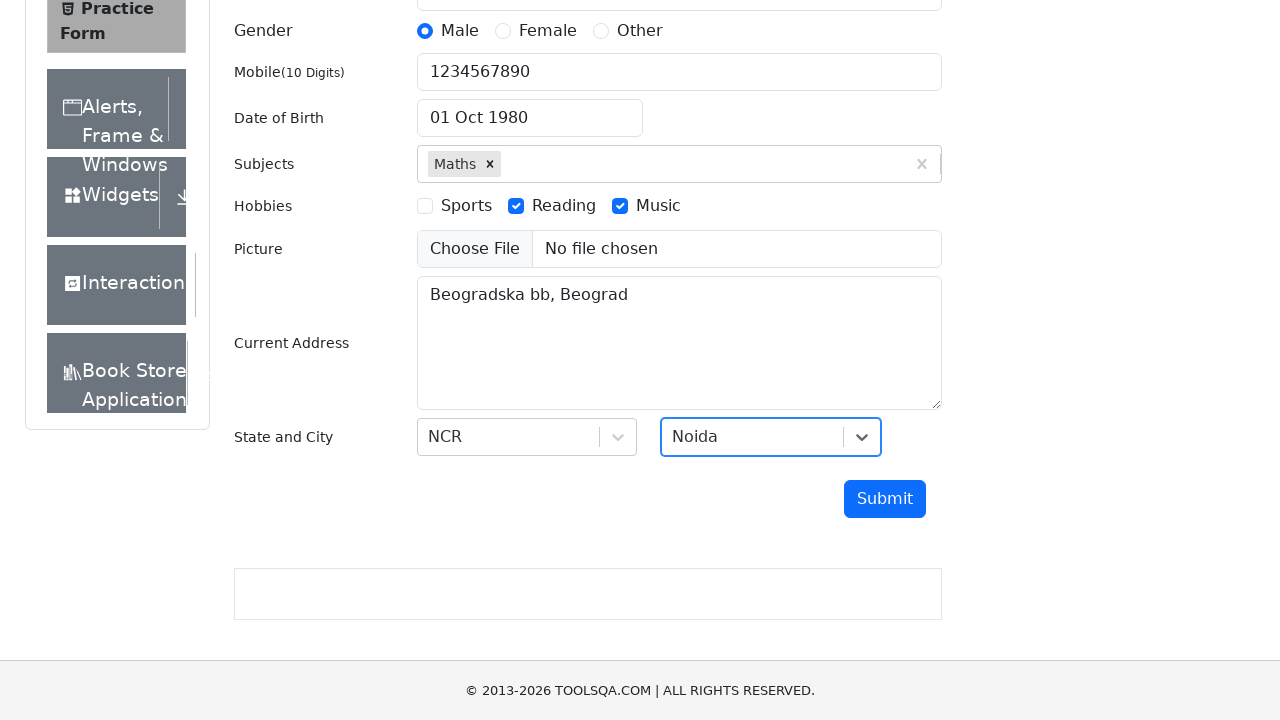

Clicked submit button to submit the practice form at (885, 499) on #submit
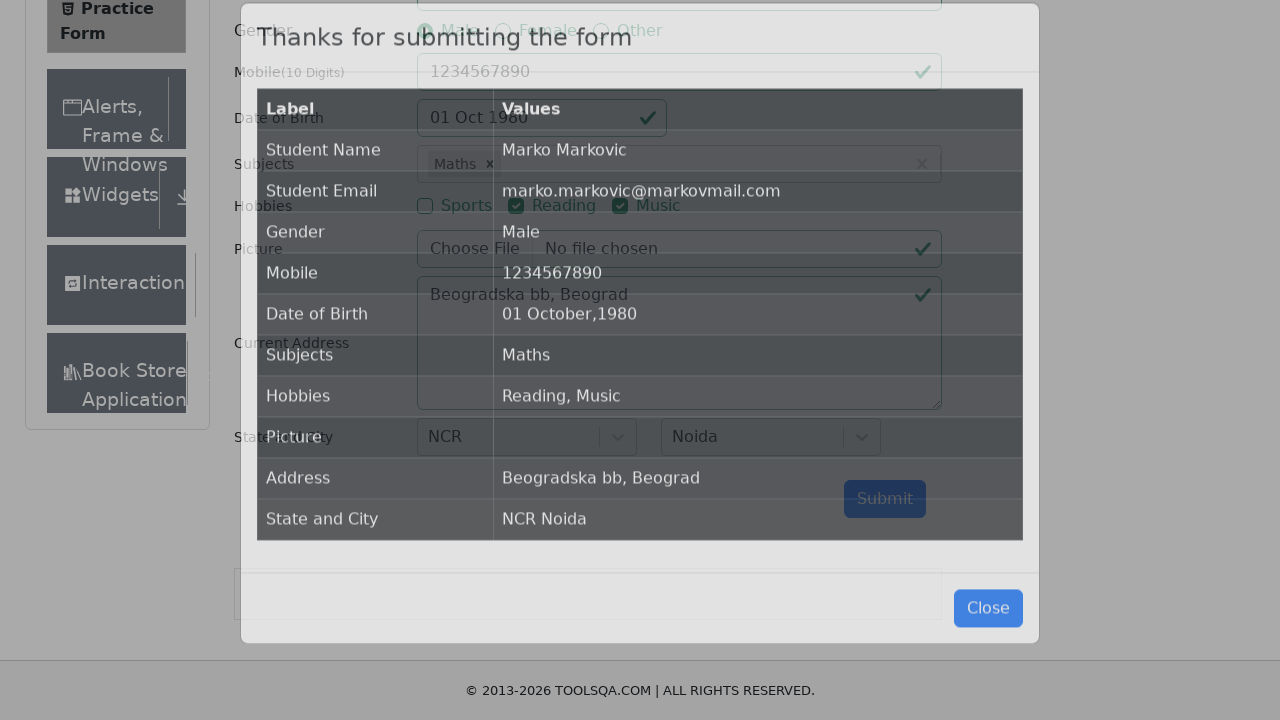

Modal with submission results has appeared
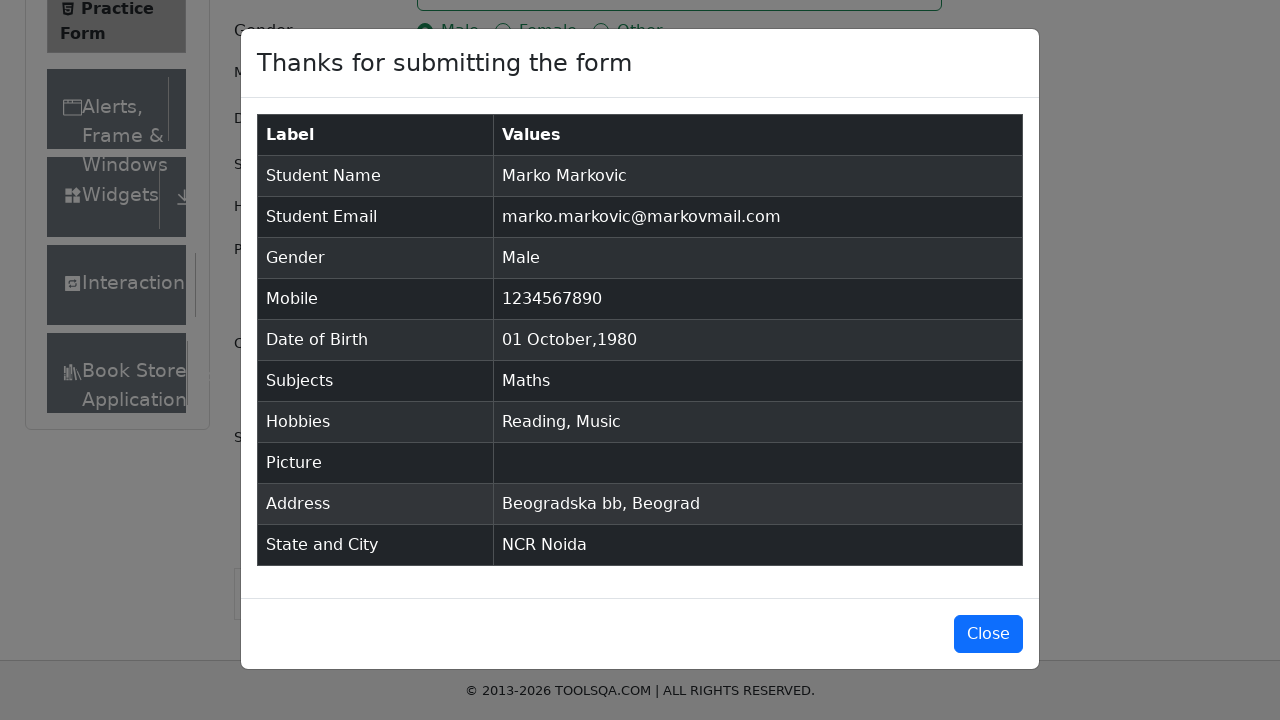

Verified submitted data 'Marko Markovic' is displayed in modal
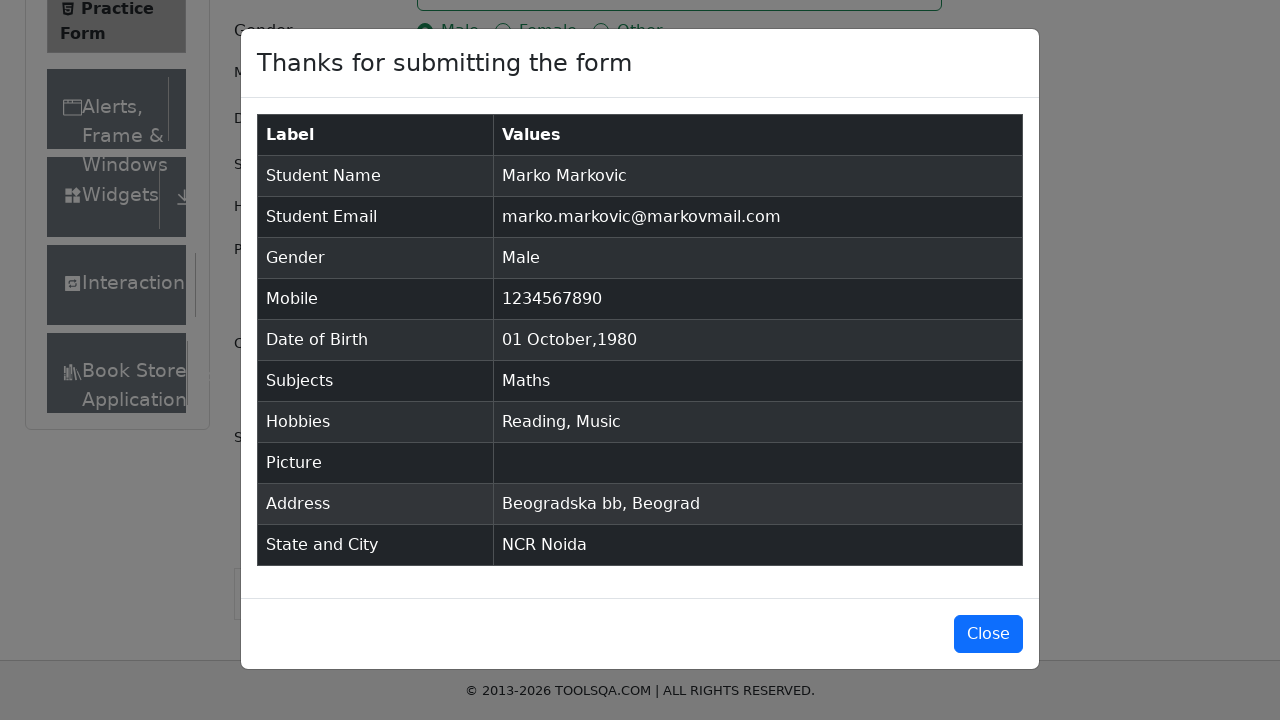

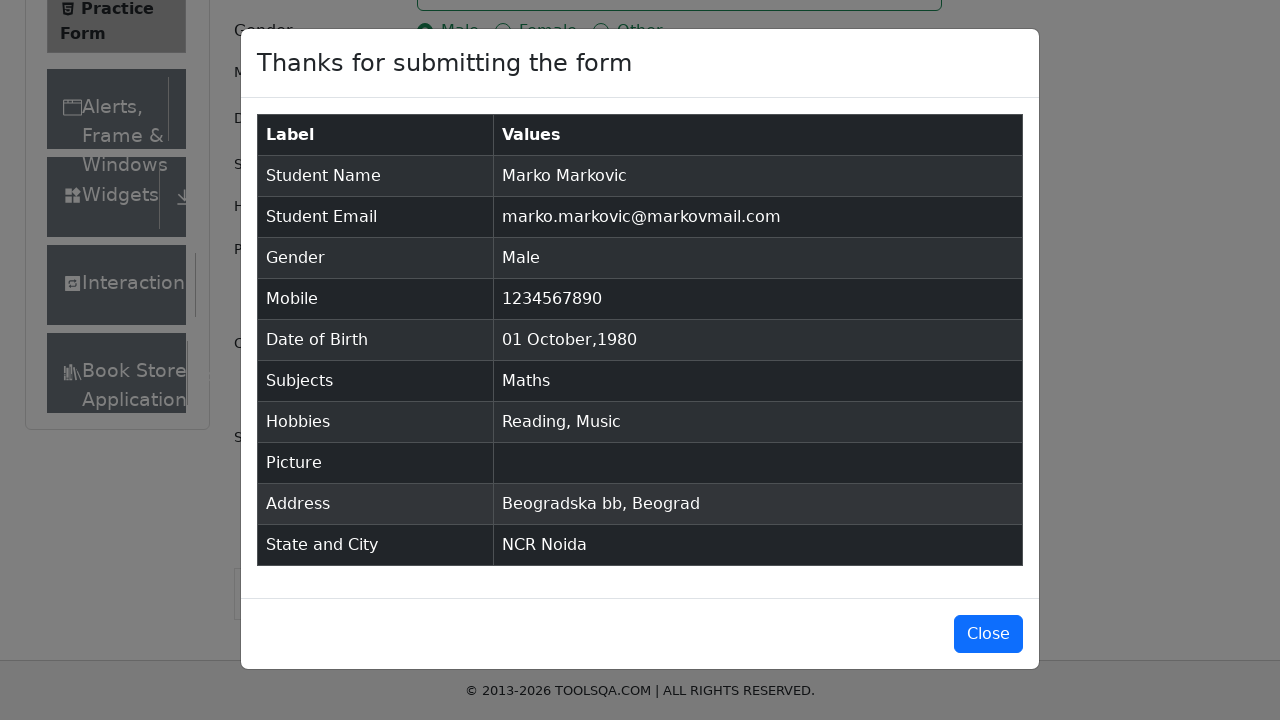